Tests clicking a blue primary button on the UI Testing Playground's class attribute challenge page, which tests the ability to locate elements by class name.

Starting URL: http://uitestingplayground.com/classattr

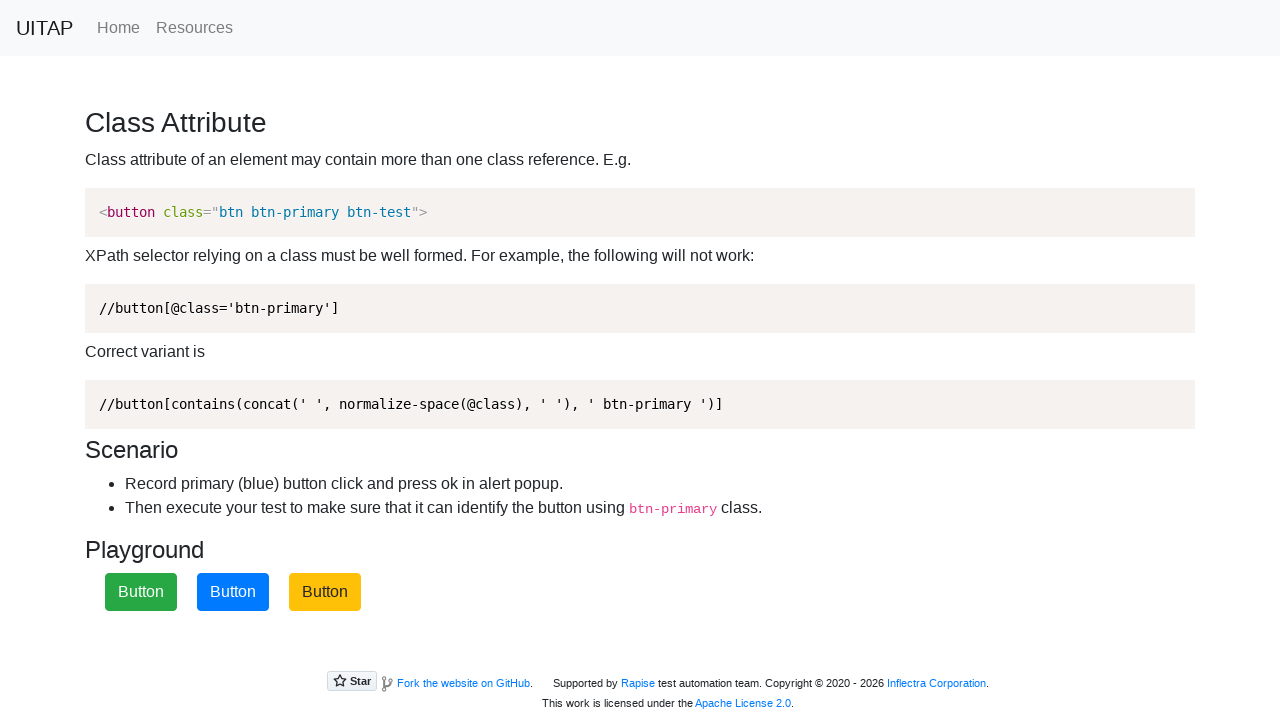

Navigated to UI Testing Playground class attribute challenge page
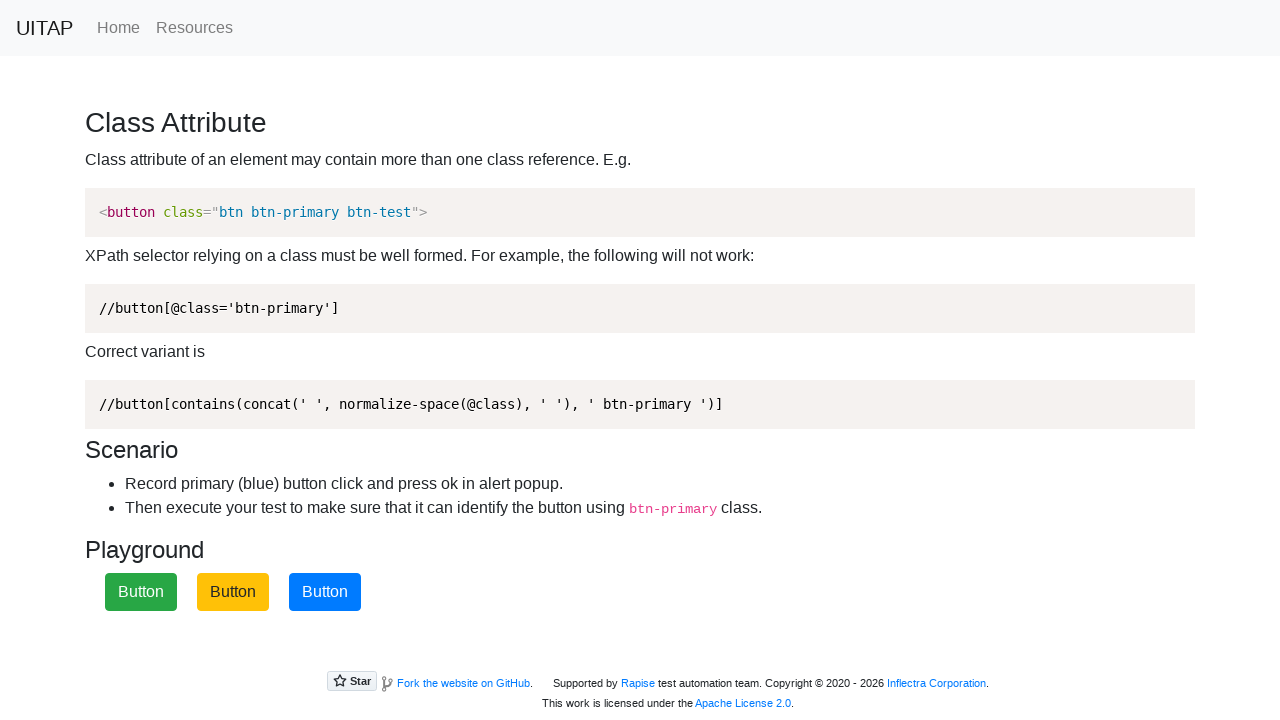

Clicked the blue primary button by class name at (325, 592) on .btn-primary
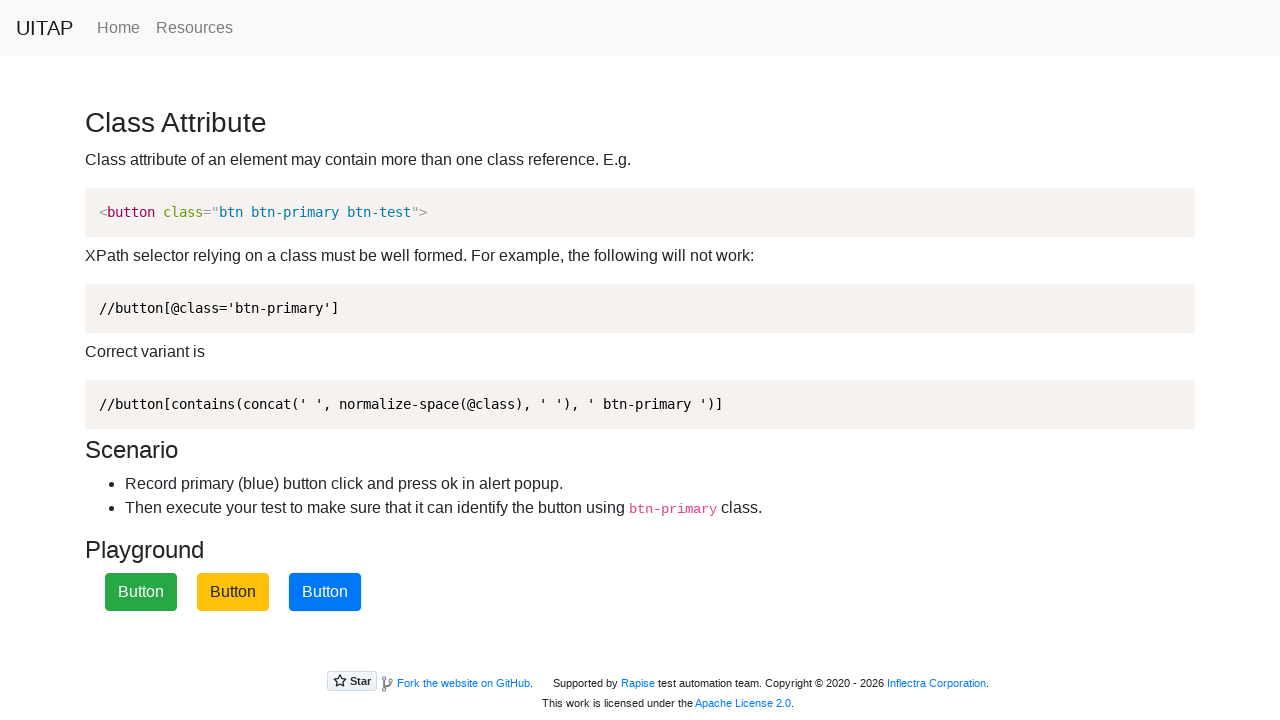

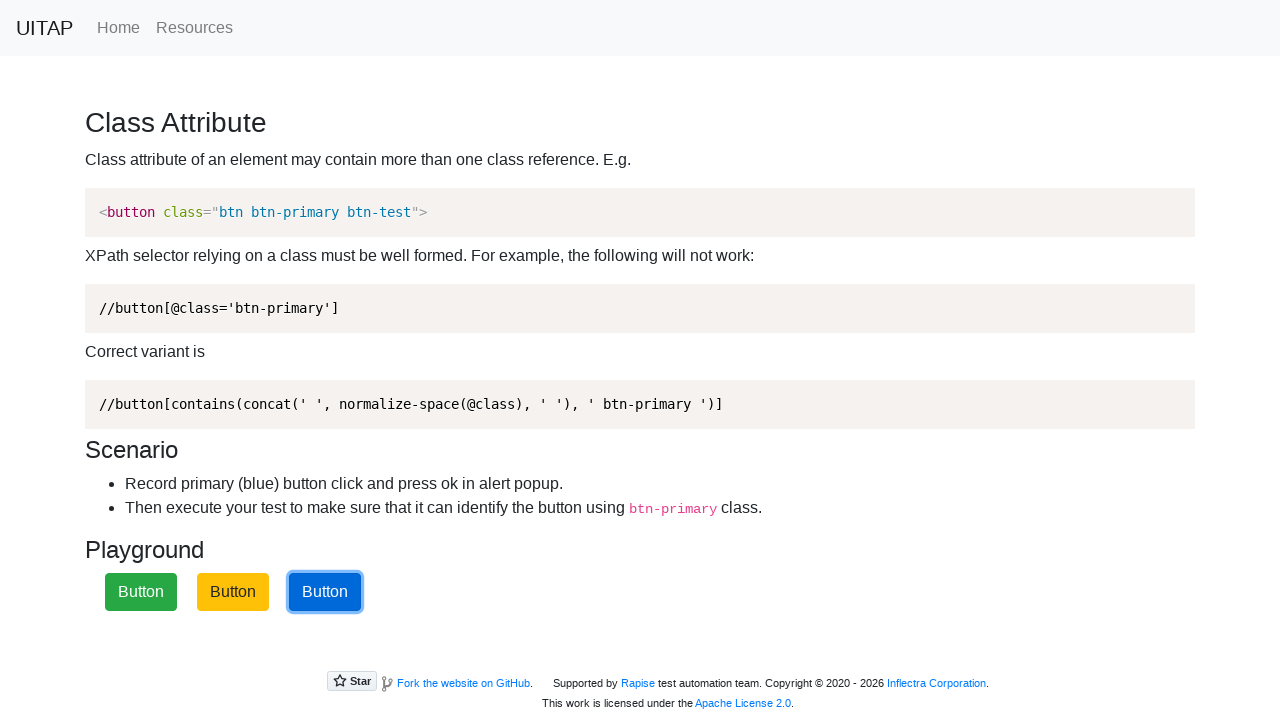